Tests autocomplete suggestion functionality by typing partial text and selecting from dropdown suggestions

Starting URL: http://www.qaclickacademy.com/practice.php

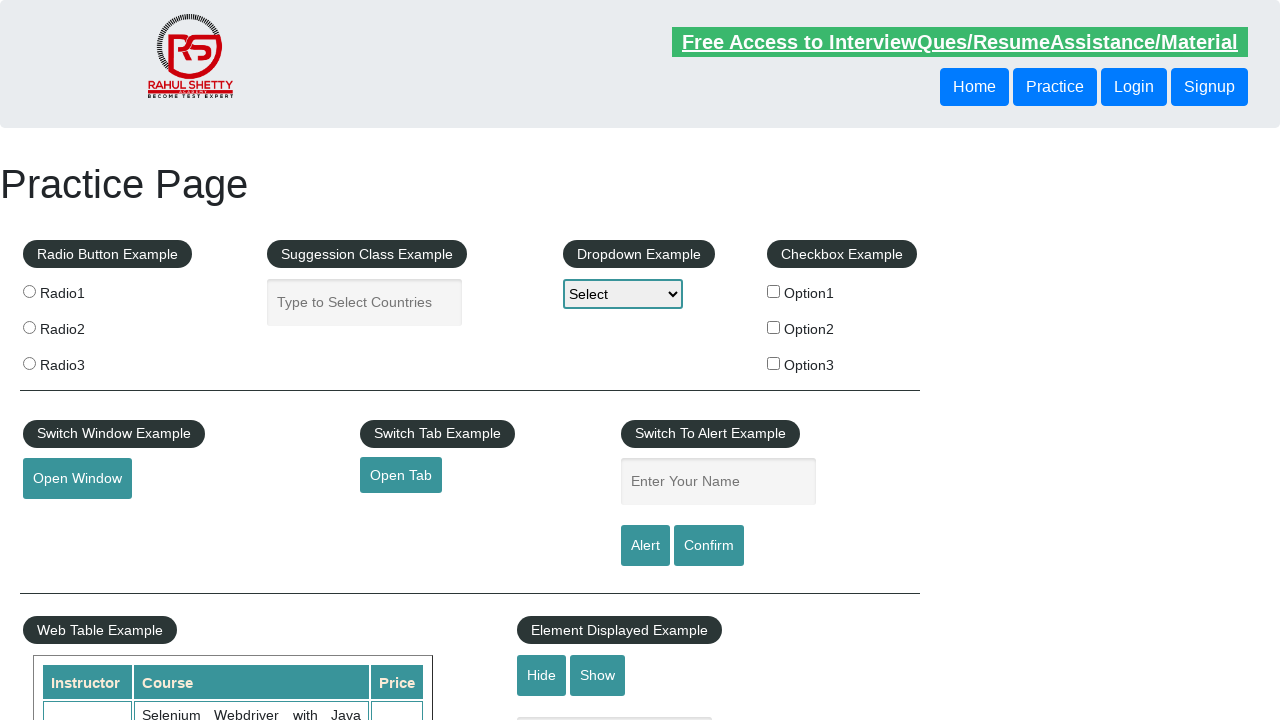

Typed 'Aus' into autocomplete field on #autocomplete
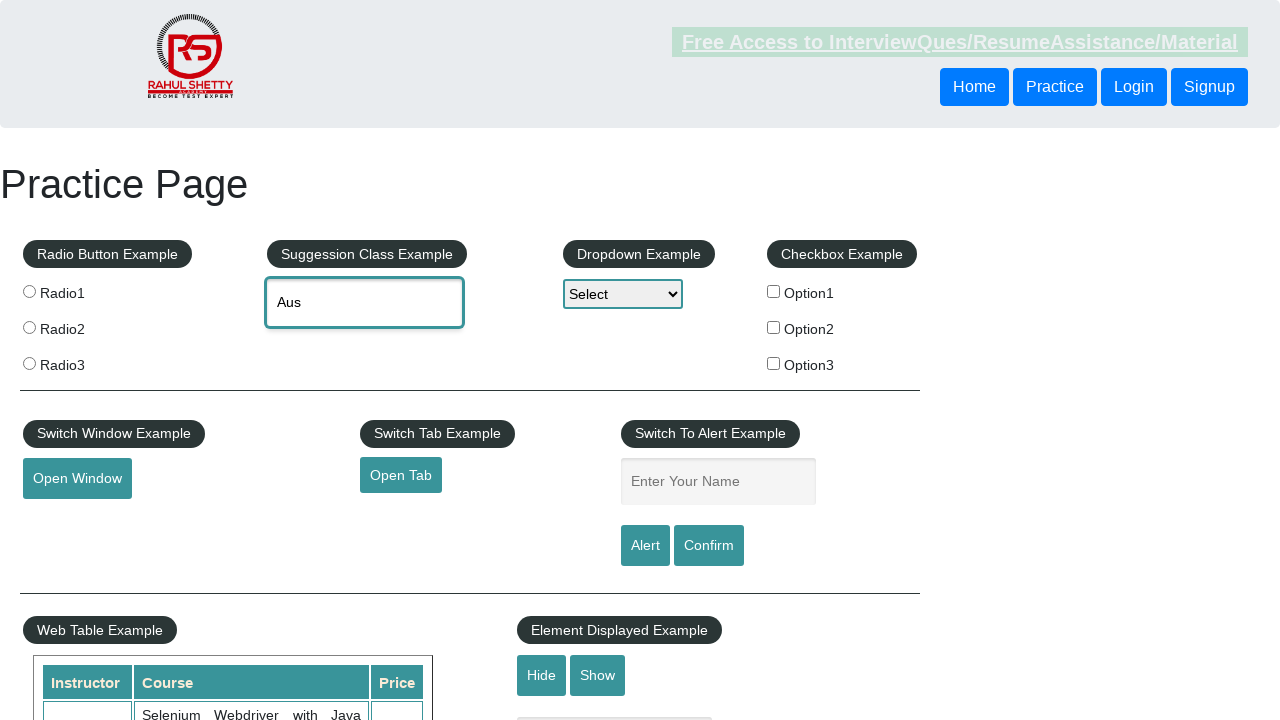

Autocomplete suggestions dropdown appeared
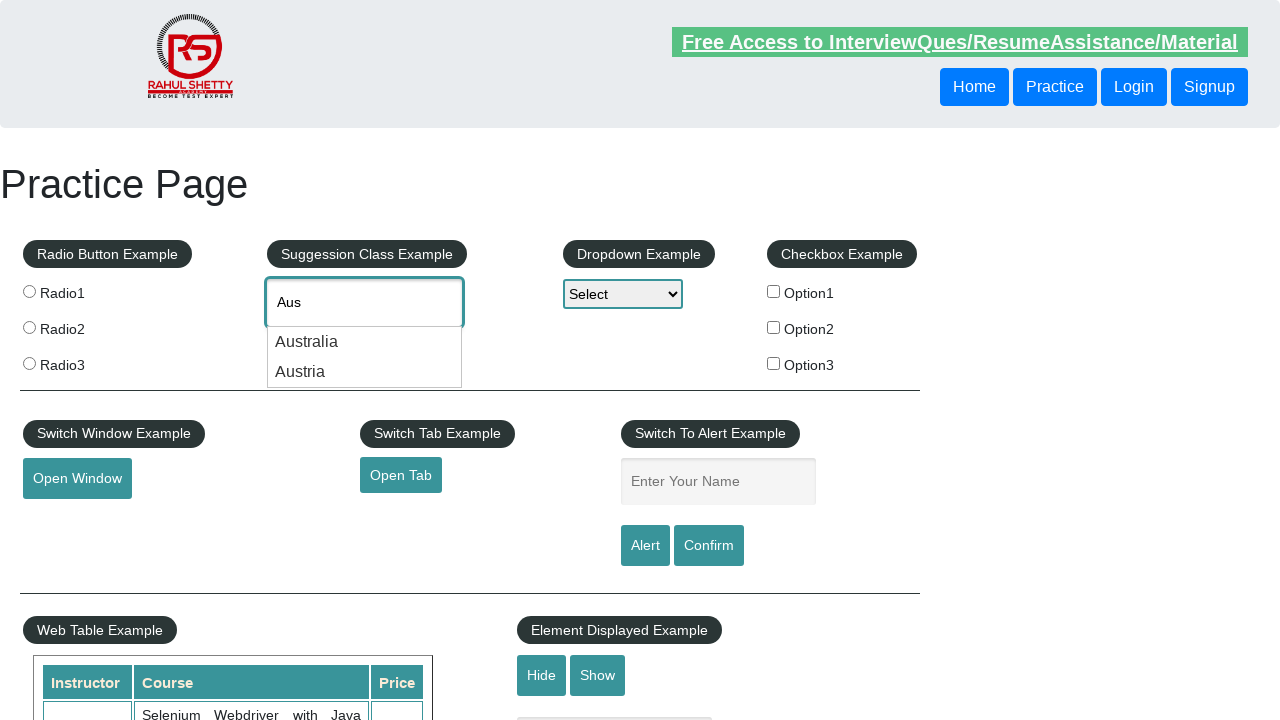

Selected 'Australia' from autocomplete suggestions at (365, 342) on li.ui-menu-item:has-text('Australia')
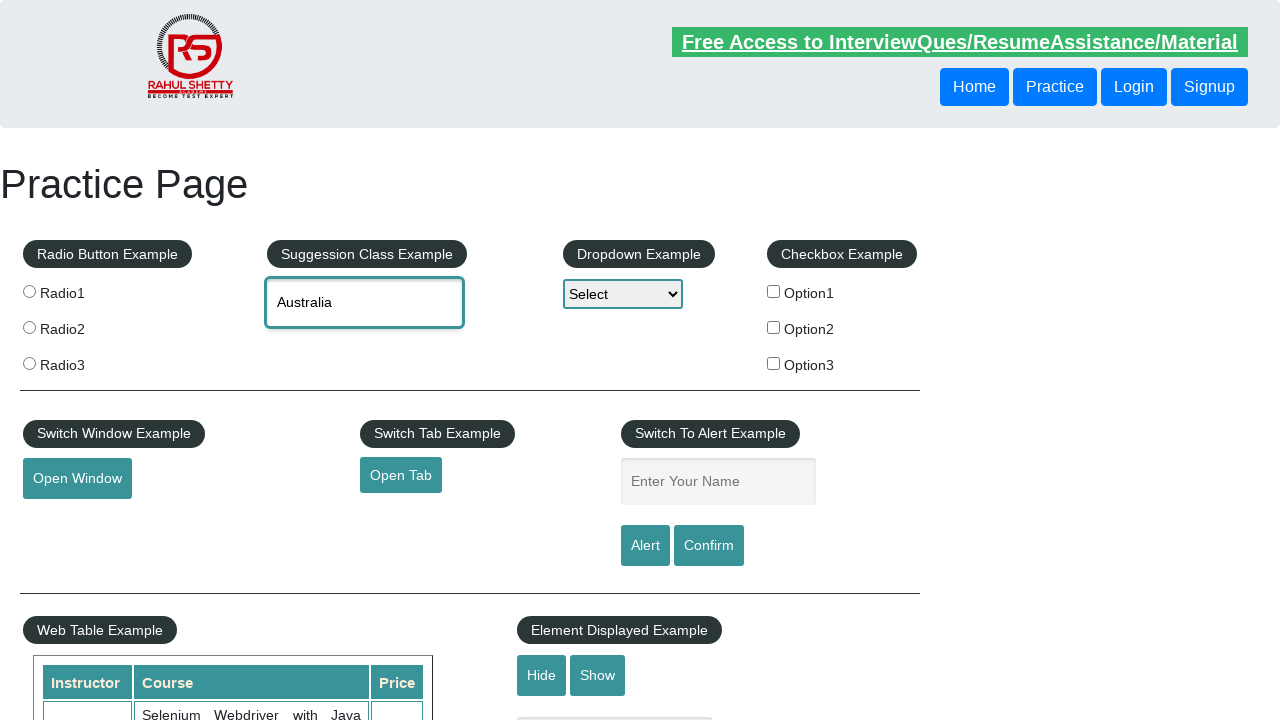

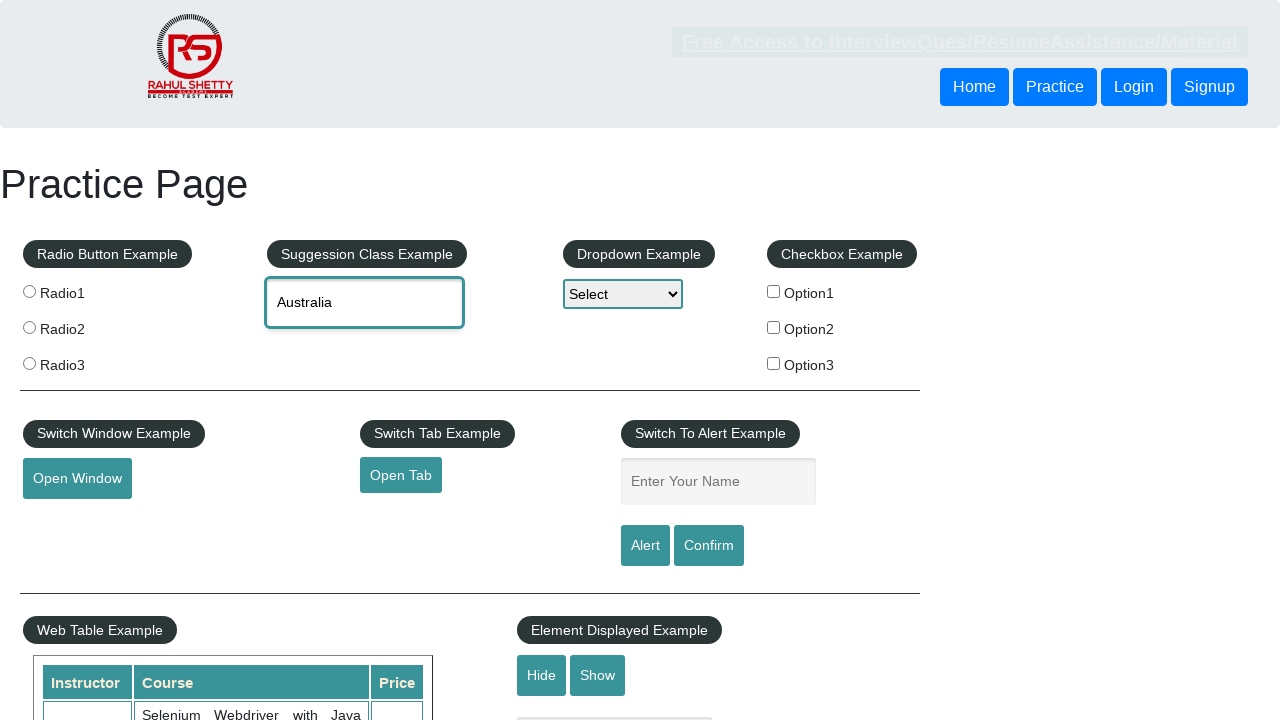